Tests hotel search functionality by filling in the hotel location field and newsletter signup email

Starting URL: https://hotel-testlab.coderslab.pl/en/

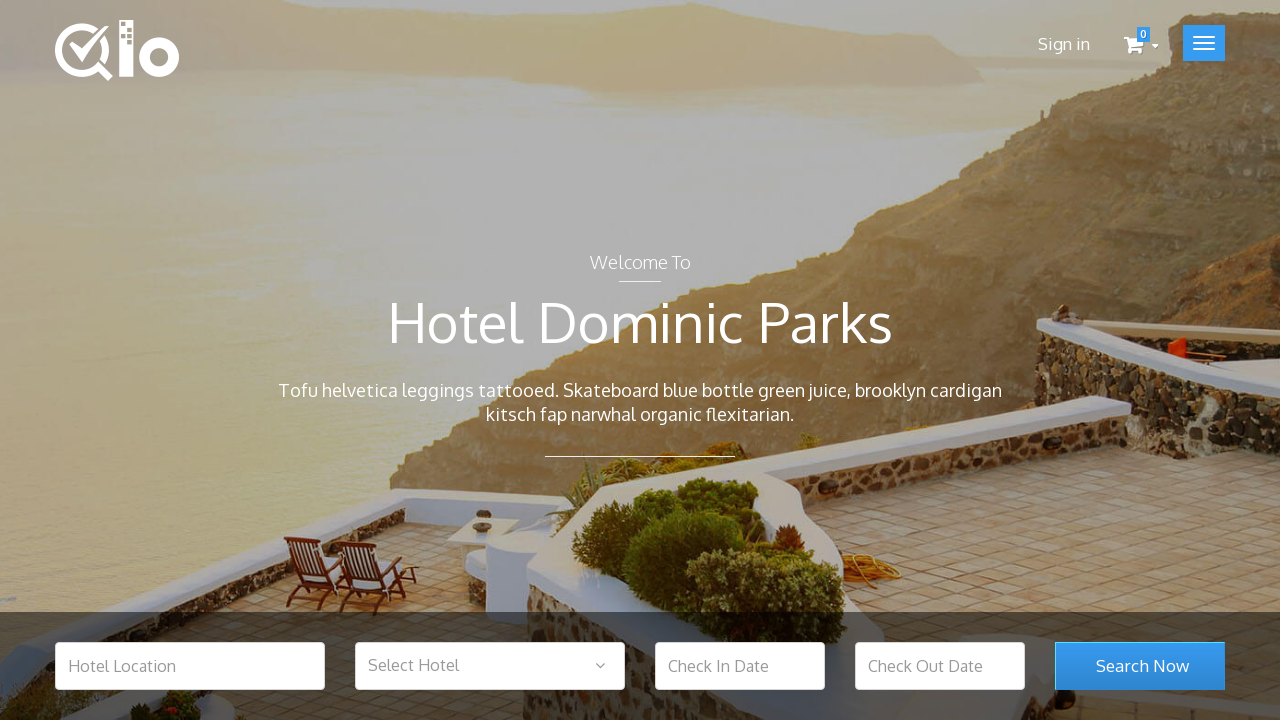

Filled hotel location field with 'Bukareszt' on #hotel_location
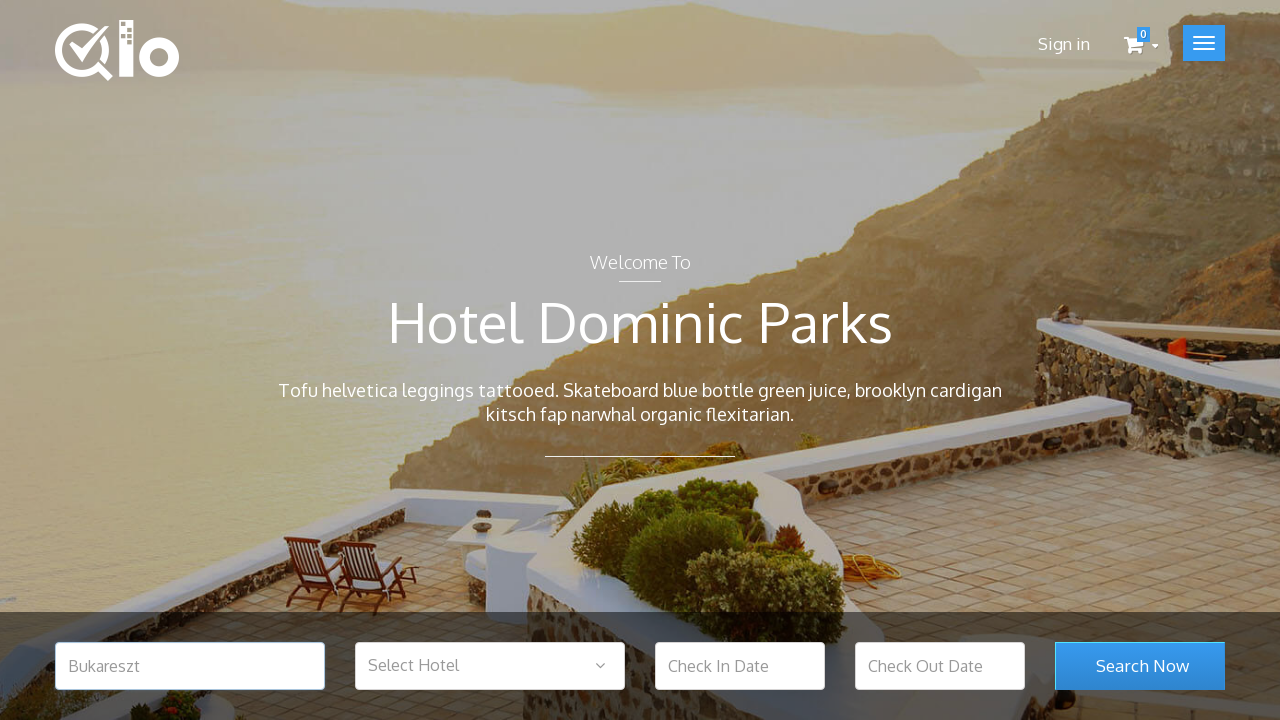

Filled newsletter email field with 'ala@makota.pl' on #newsletter-input
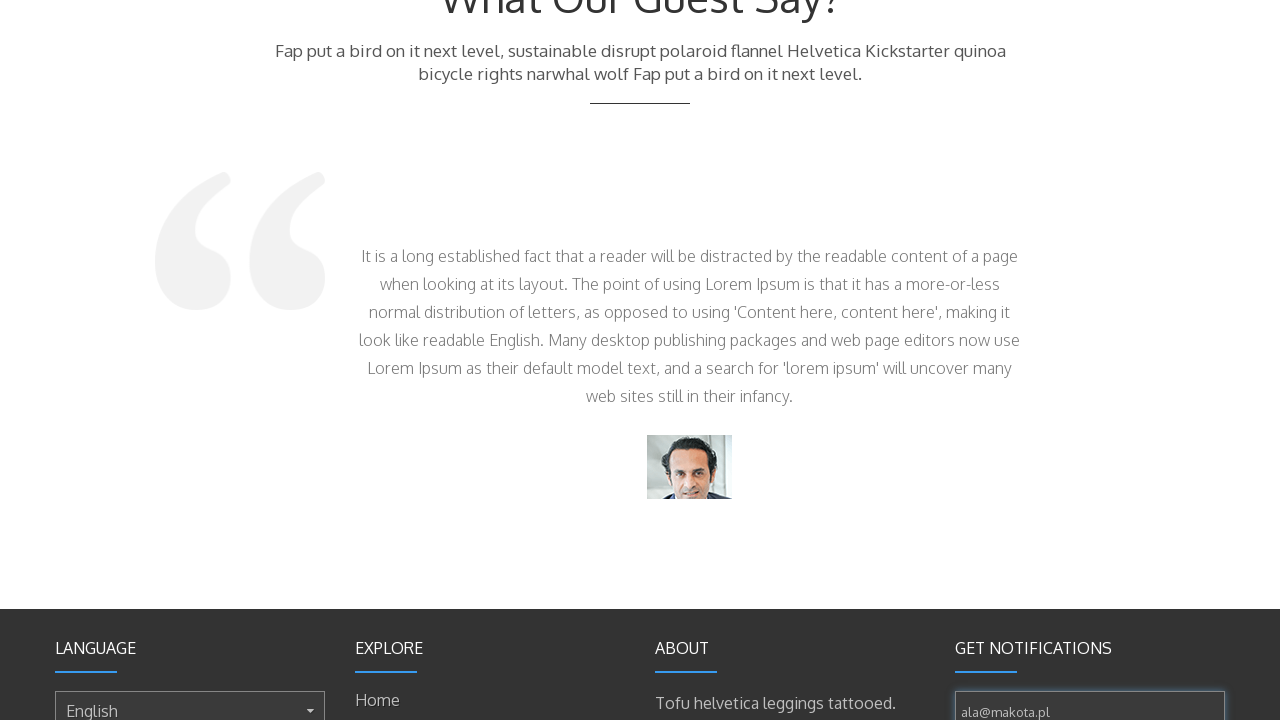

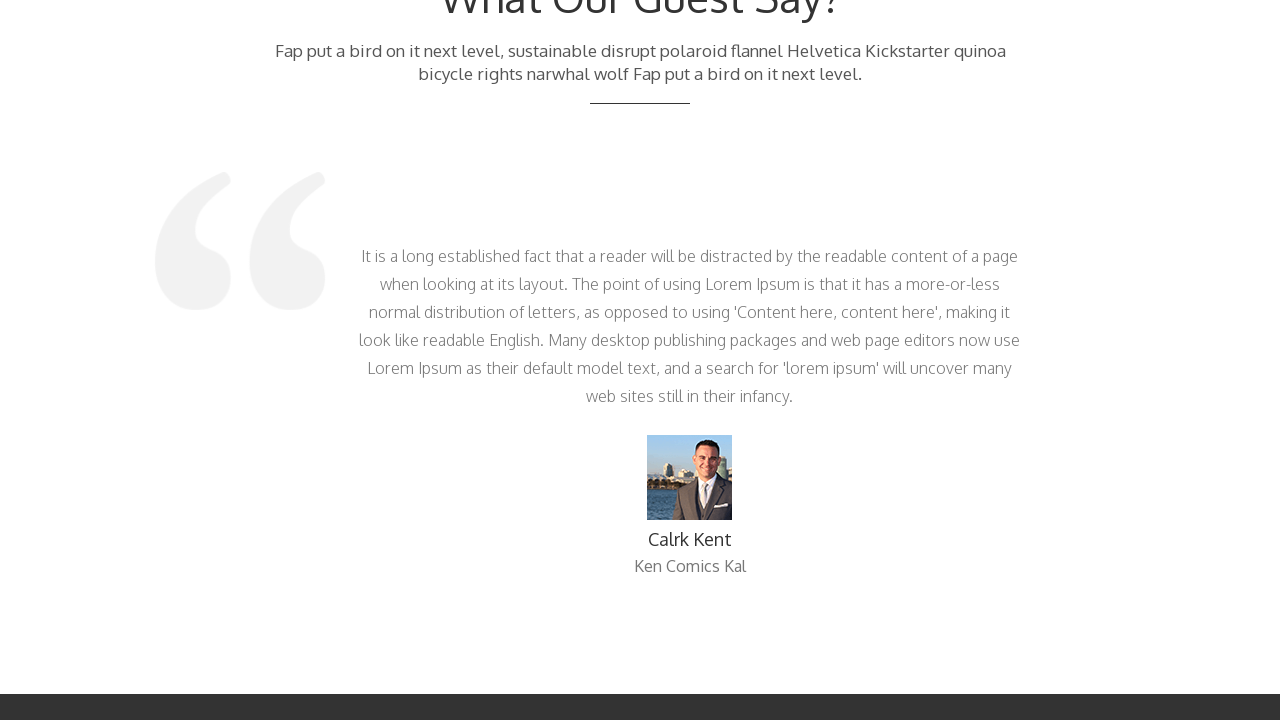